Performs a drag and drop operation between two elements on a demo page

Starting URL: https://crossbrowsertesting.github.io/drag-and-drop

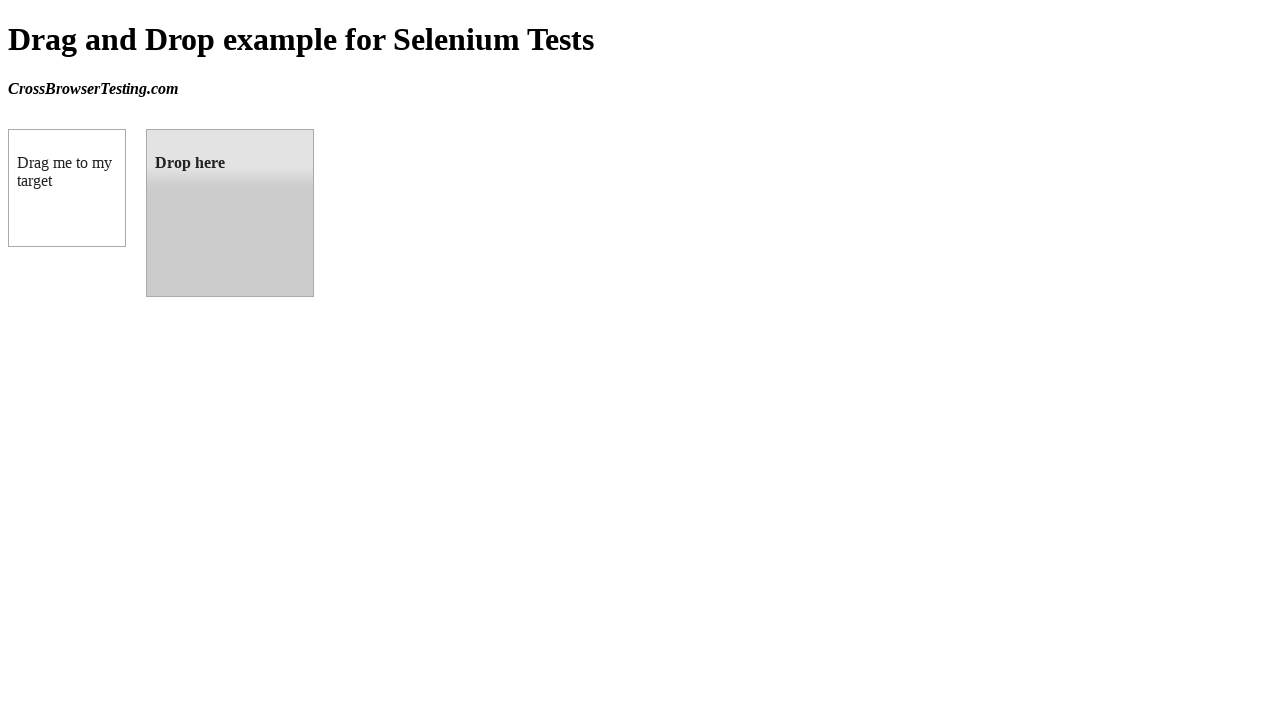

Waited for draggable element to be present
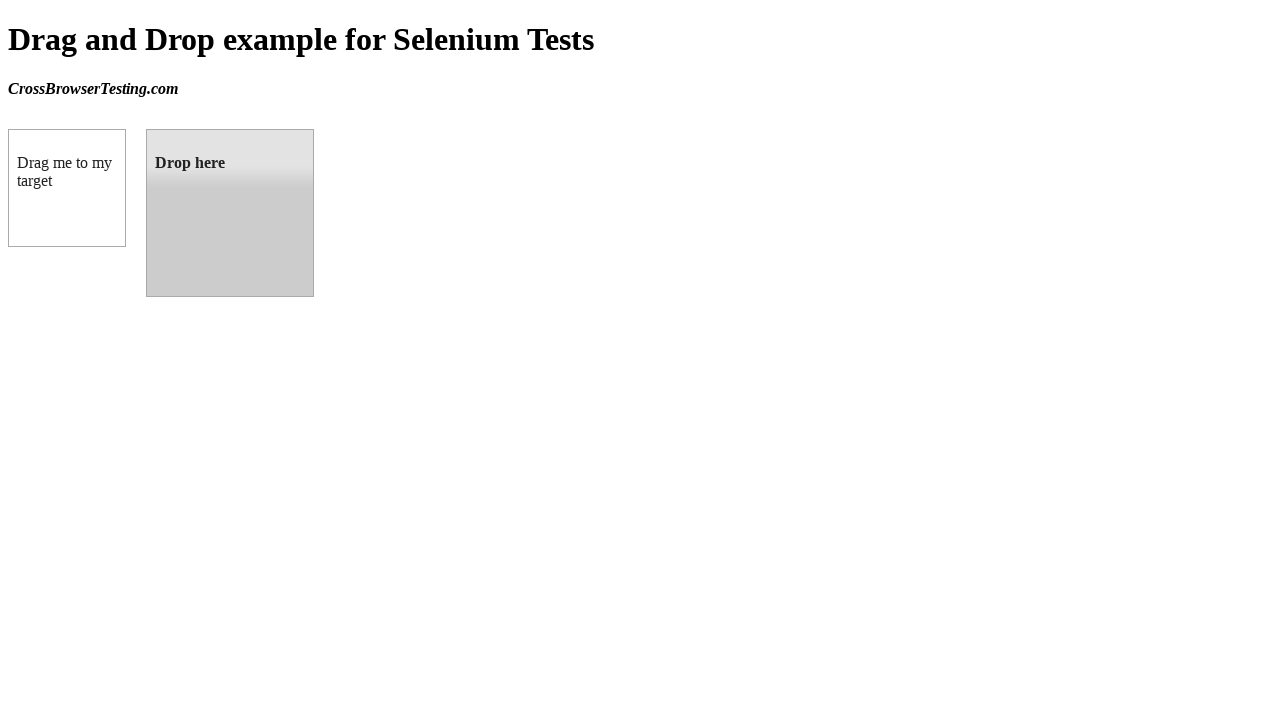

Located the draggable element
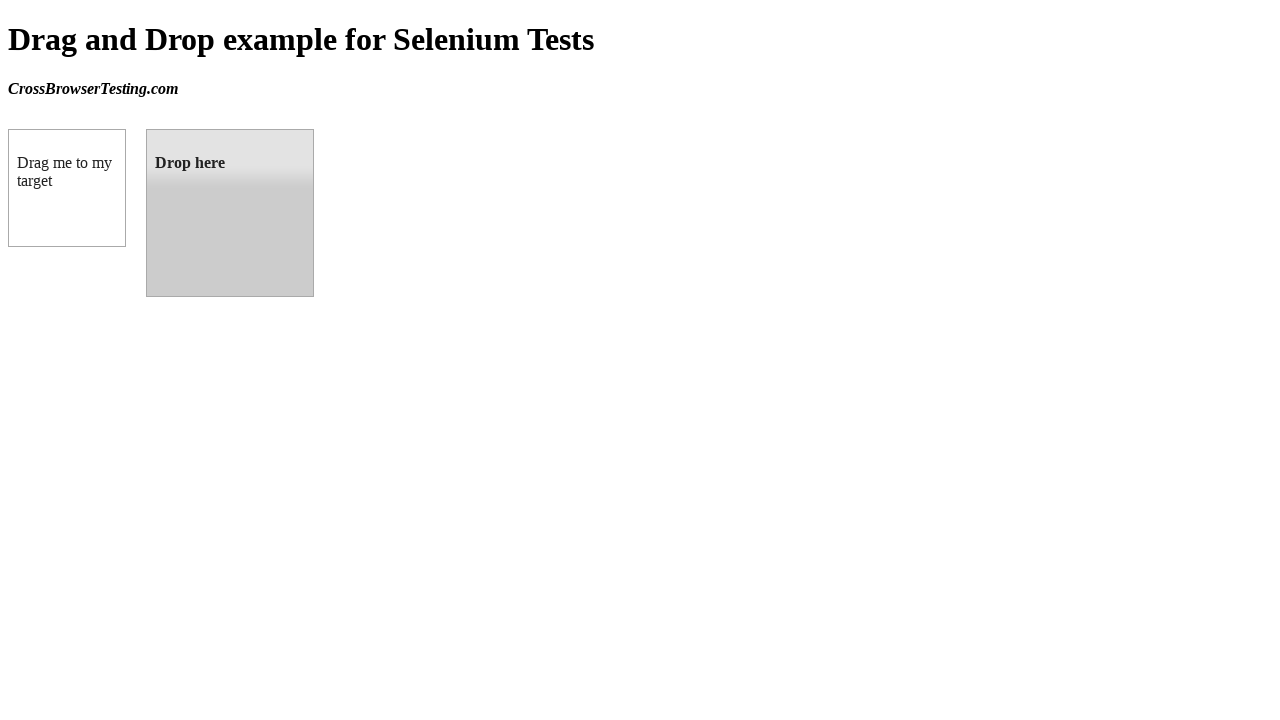

Located the droppable element
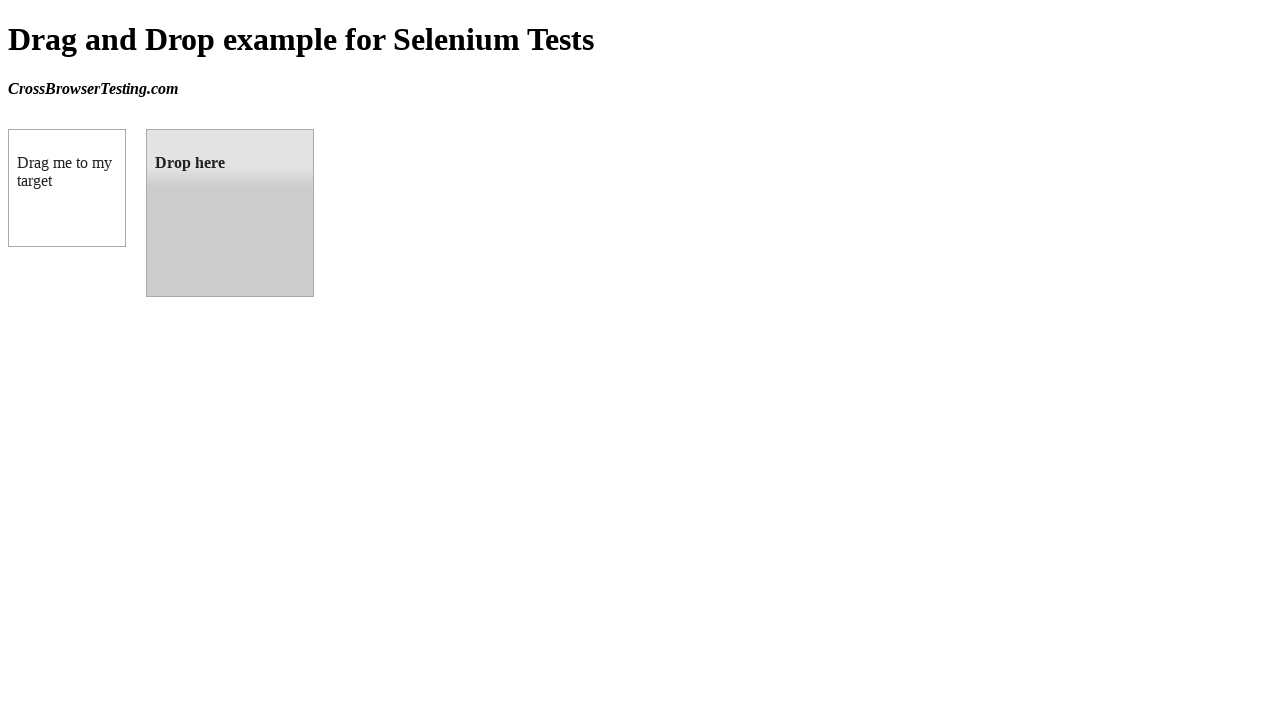

Performed drag and drop operation from draggable to droppable element at (230, 213)
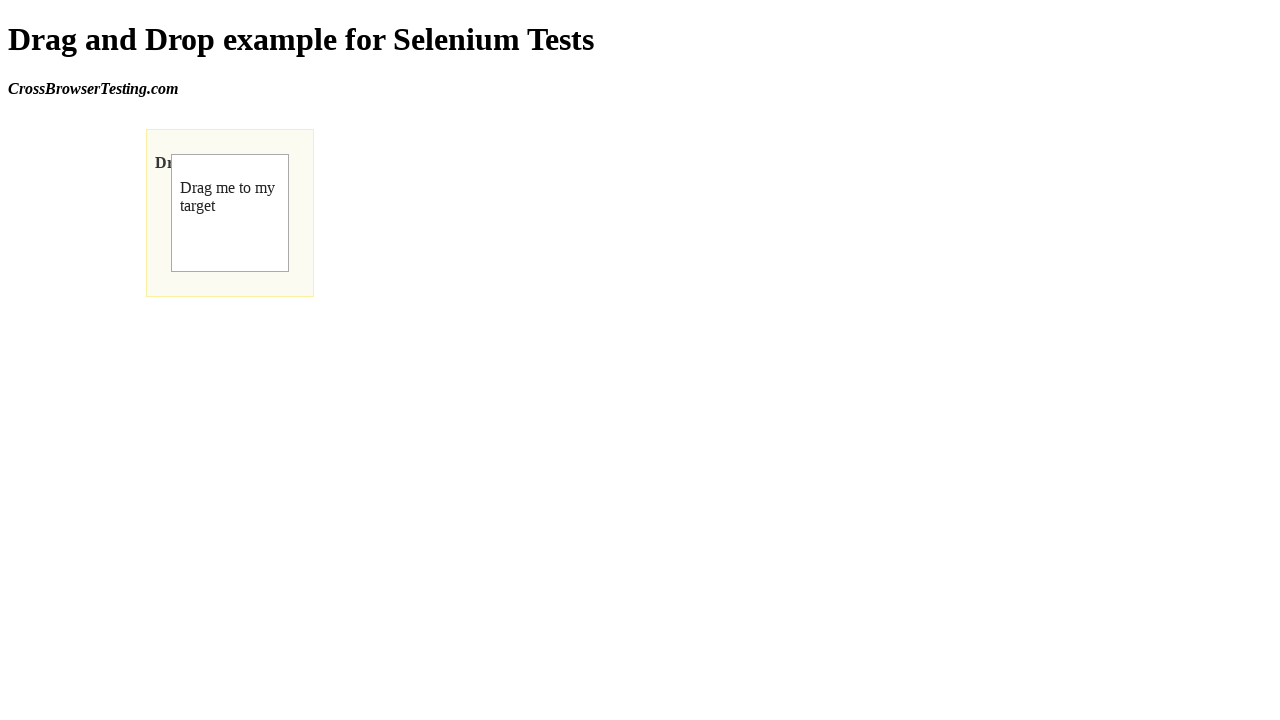

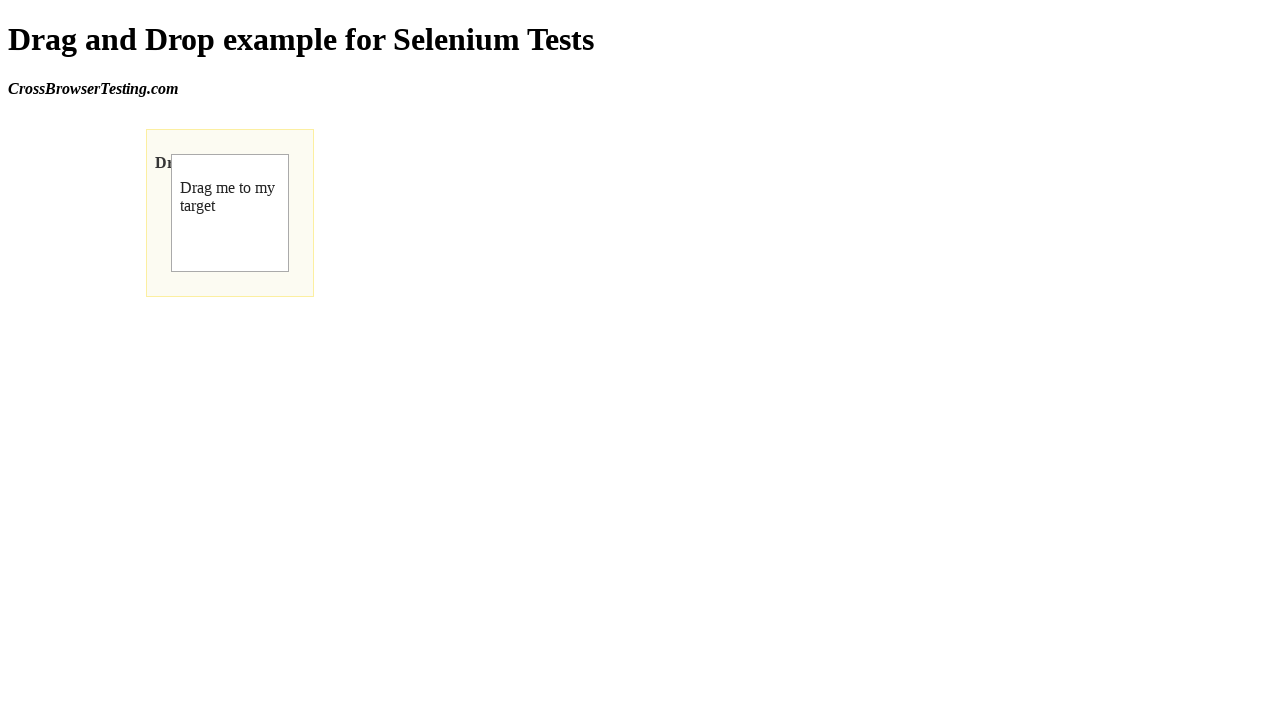